Navigates to the Atlassian Jira software page

Starting URL: https://www.atlassian.com/software/jira

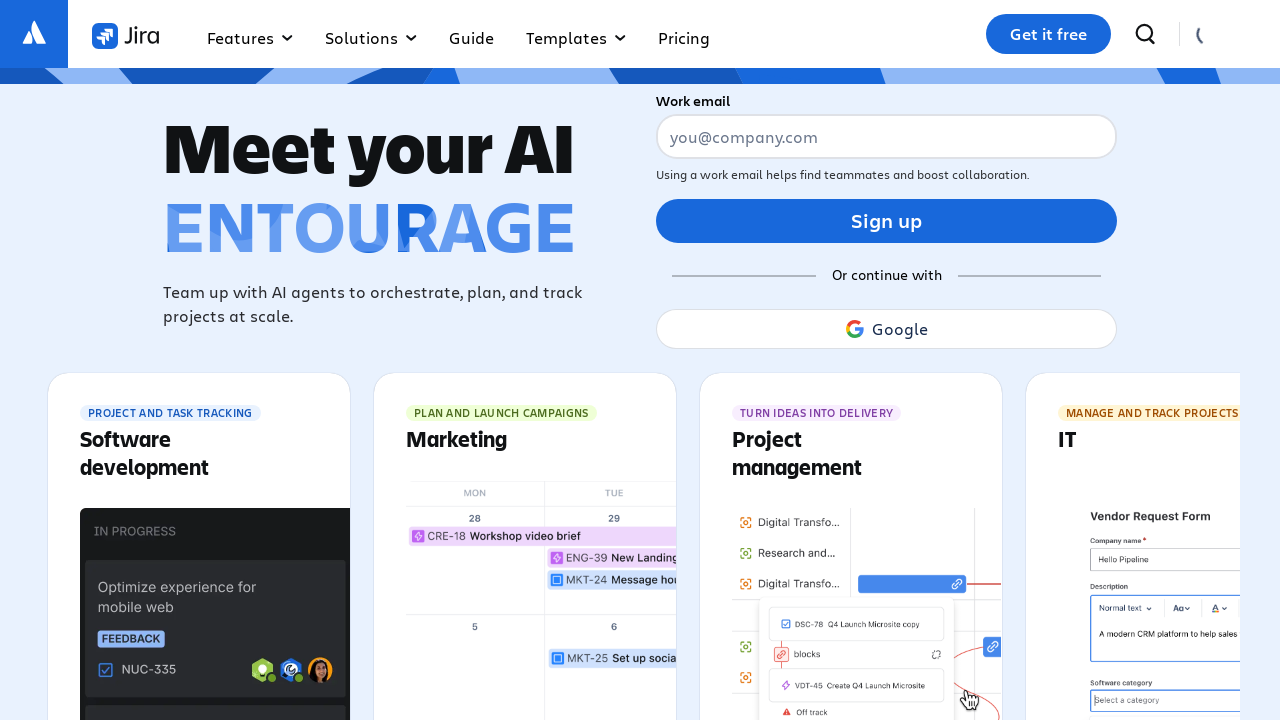

Initial state at Atlassian Jira software page
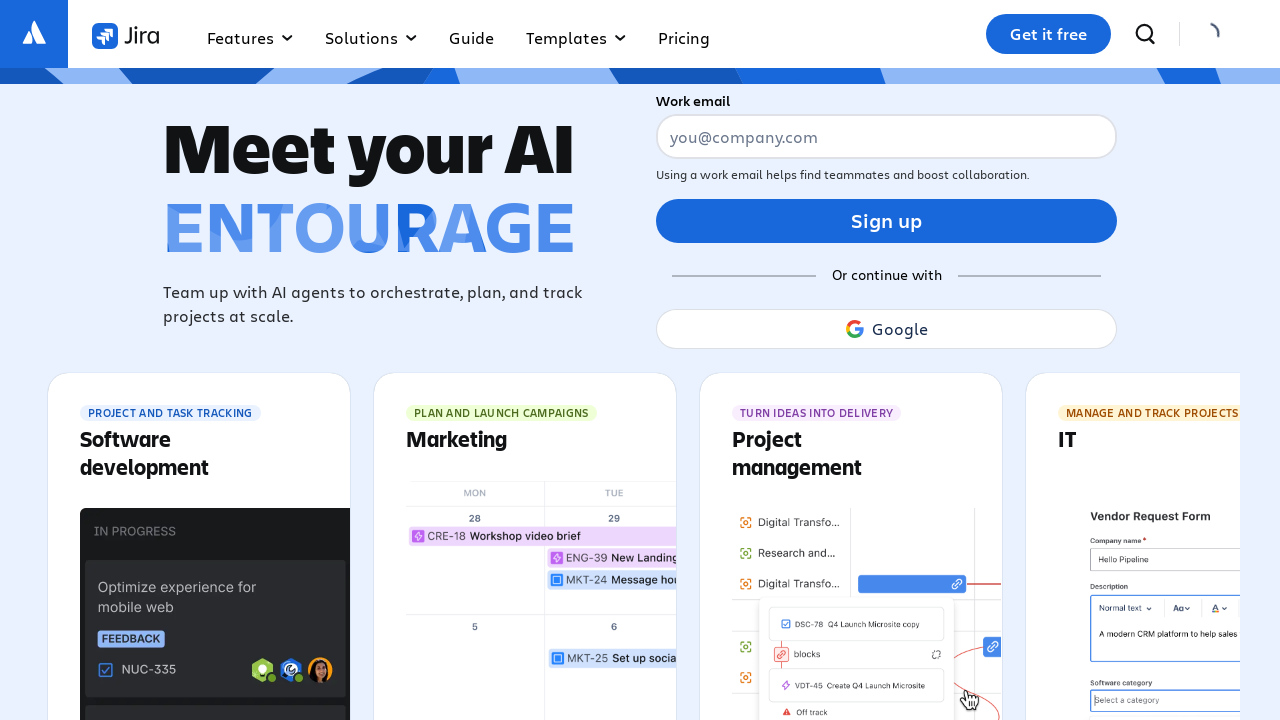

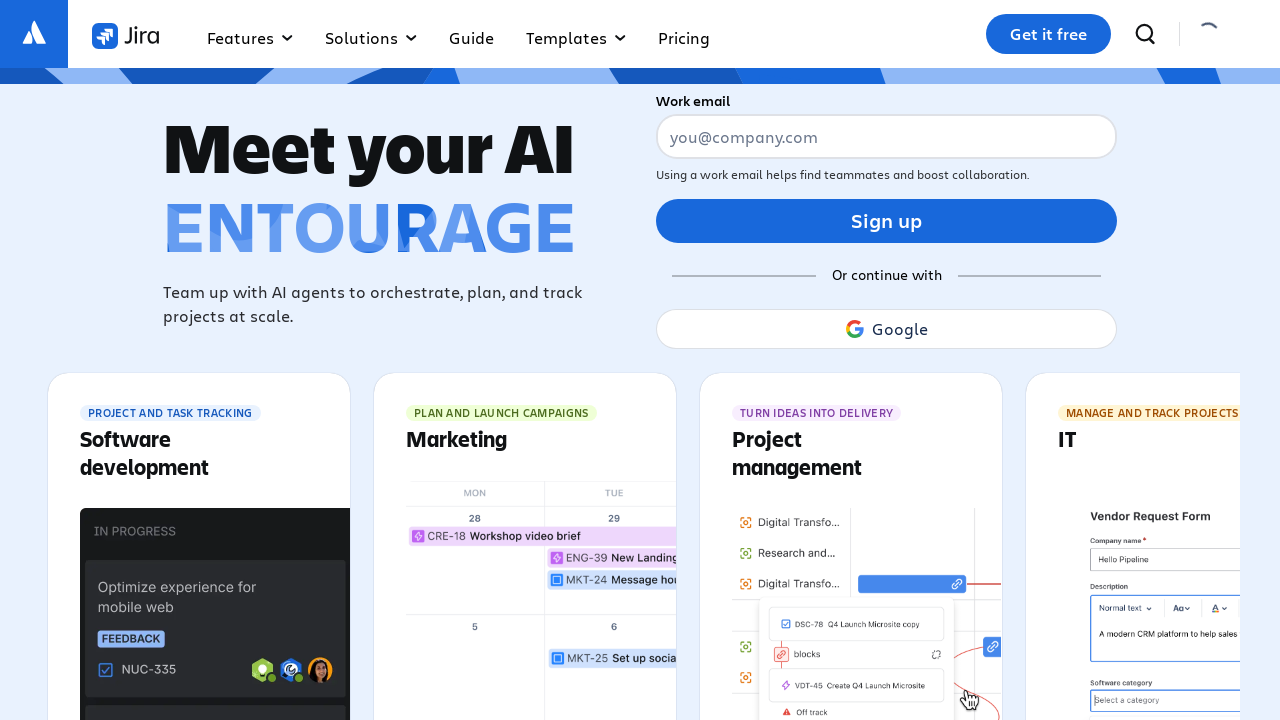